Navigates to the Via.com travel booking website and verifies the page loads by checking the URL and title are accessible.

Starting URL: https://in.via.com/

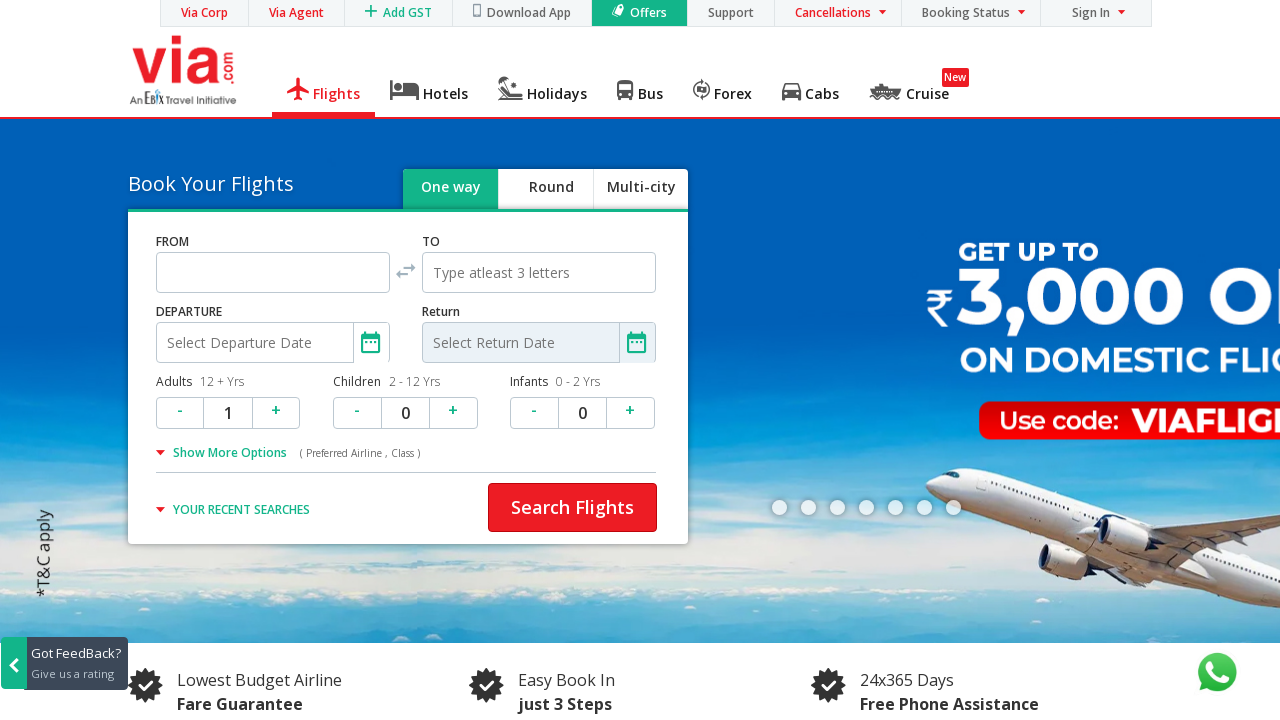

Waited for page to reach domcontentloaded state
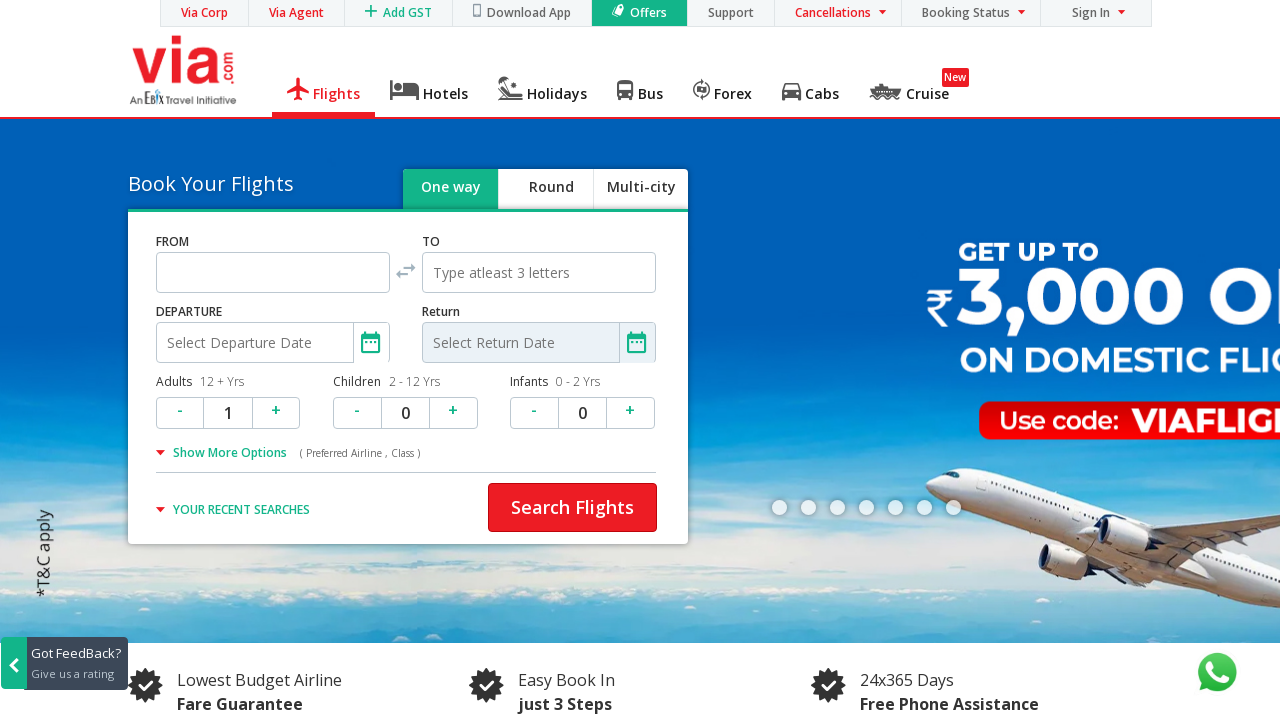

Retrieved current URL
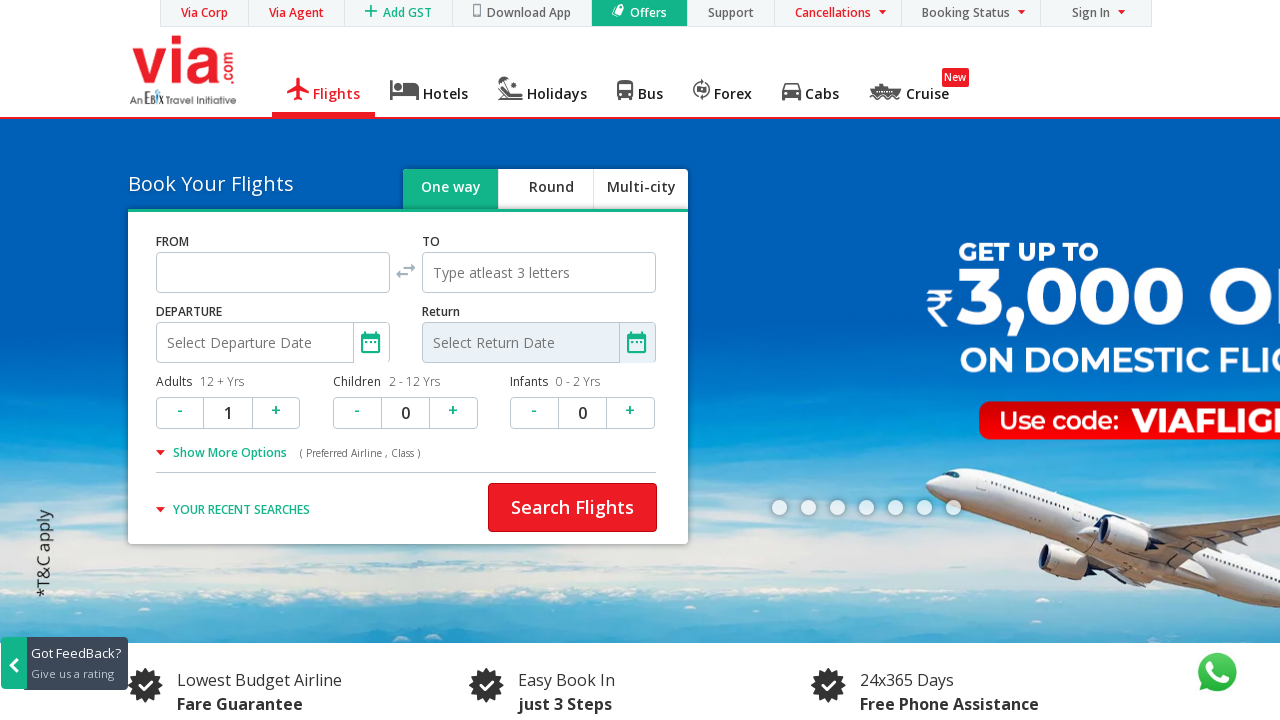

Retrieved page title
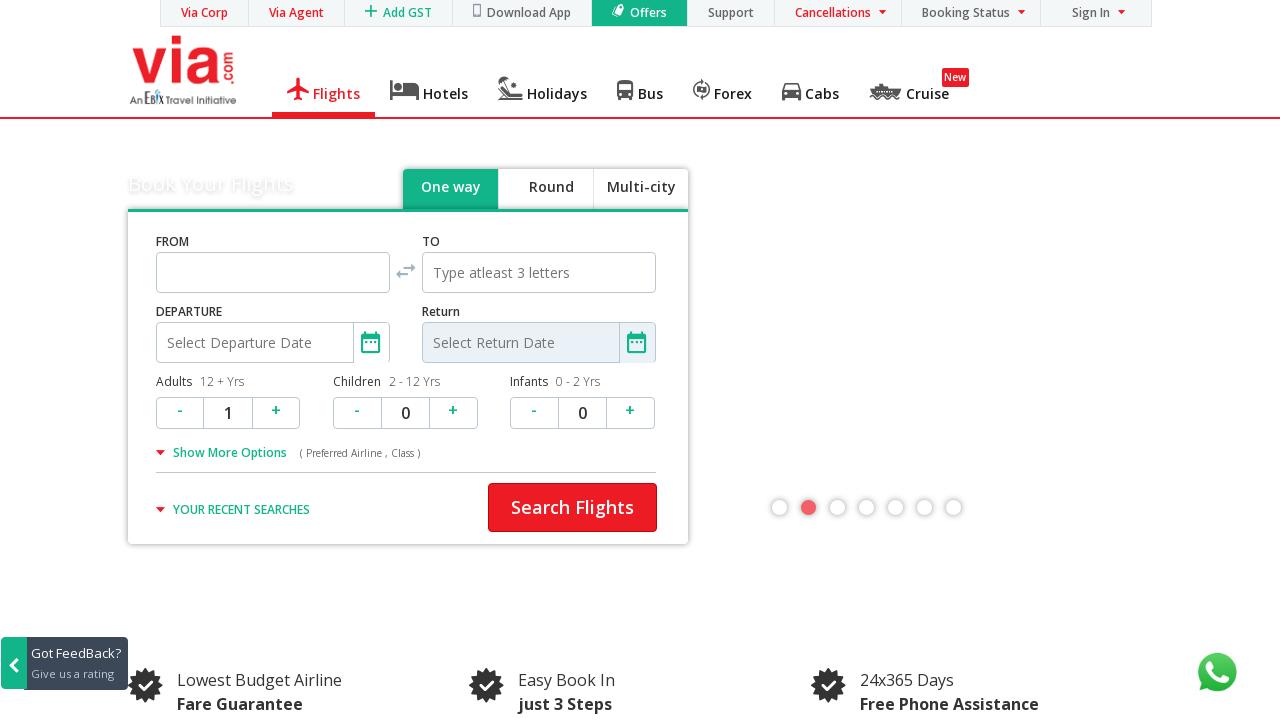

Verified that 'via.com' is present in the current URL
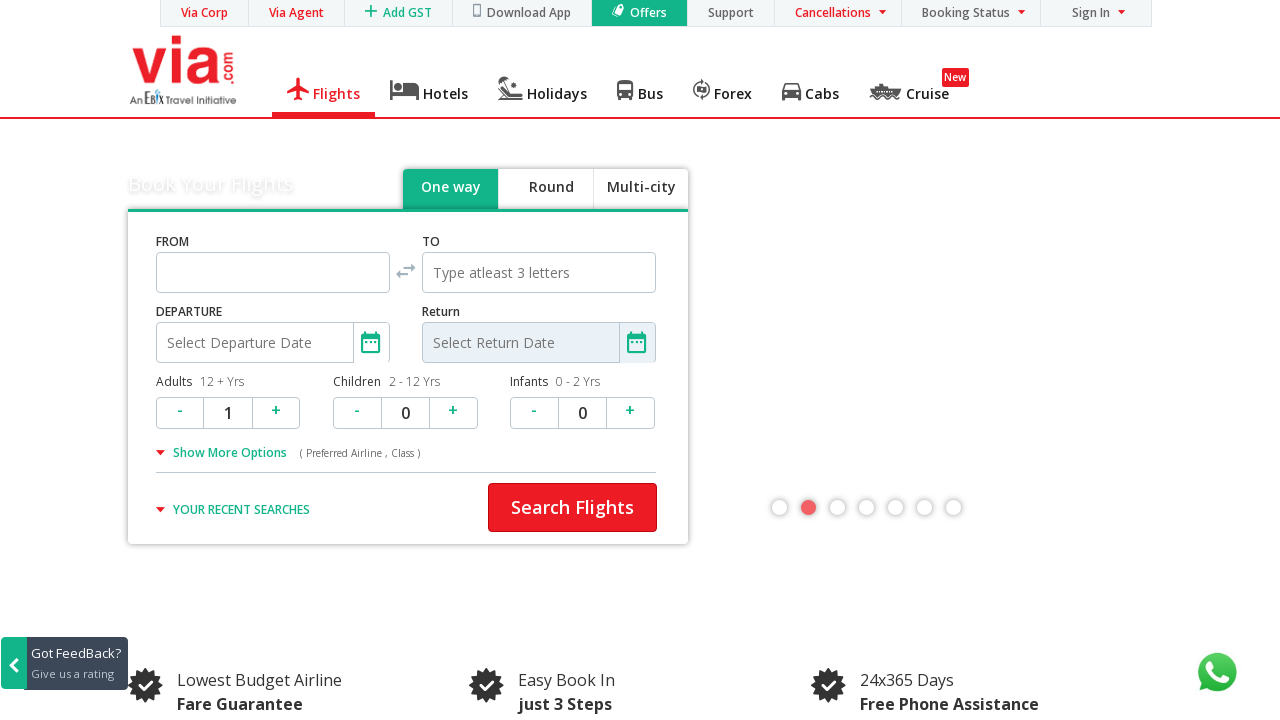

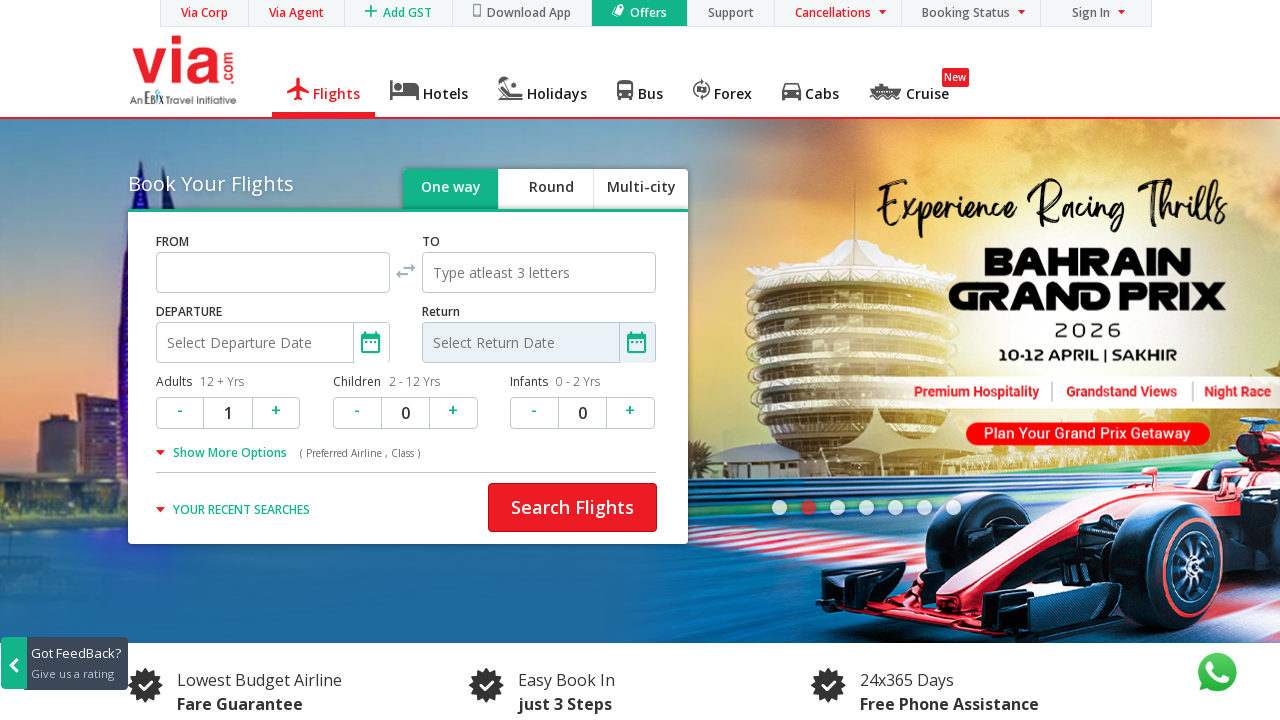